Tests a complete form submission flow by filling out personal information fields including first name, last name, job title, selecting radio buttons, checkboxes, dropdown options, date picker, and submitting the form.

Starting URL: https://formy-project.herokuapp.com/form

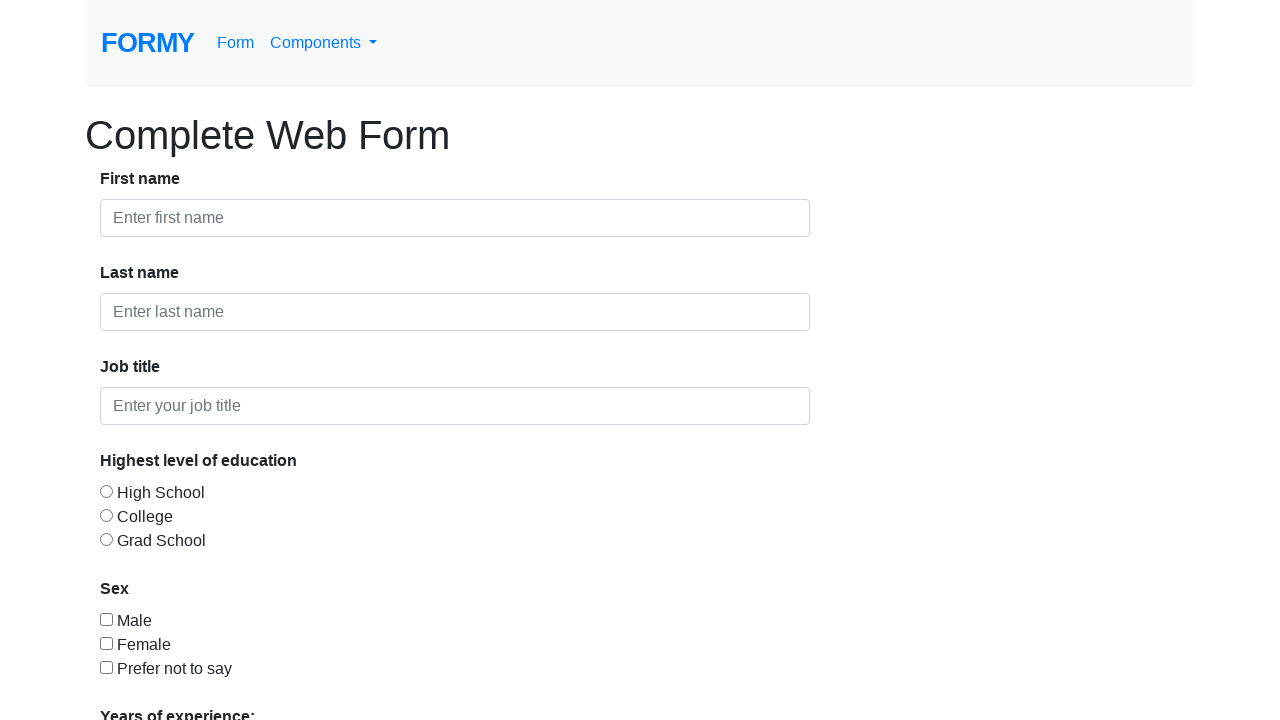

Filled first name field with 'Ganesh' on #first-name
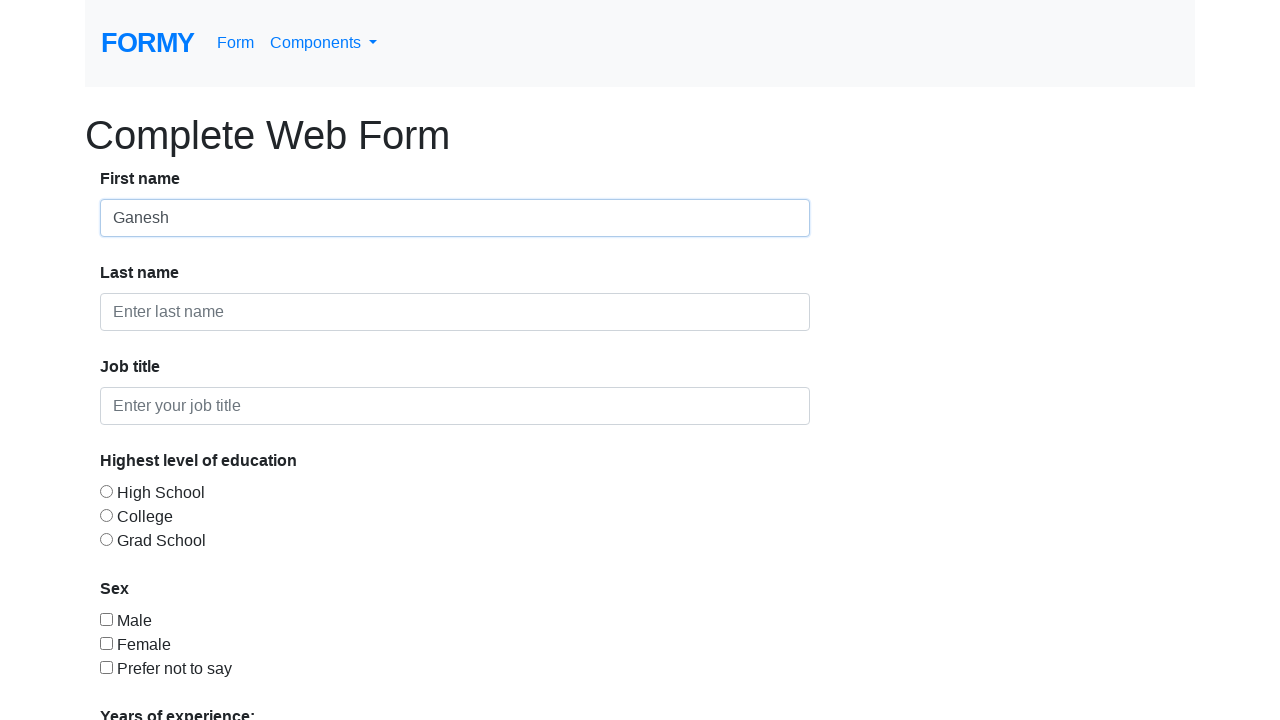

Filled last name field with 'Gams' on #last-name
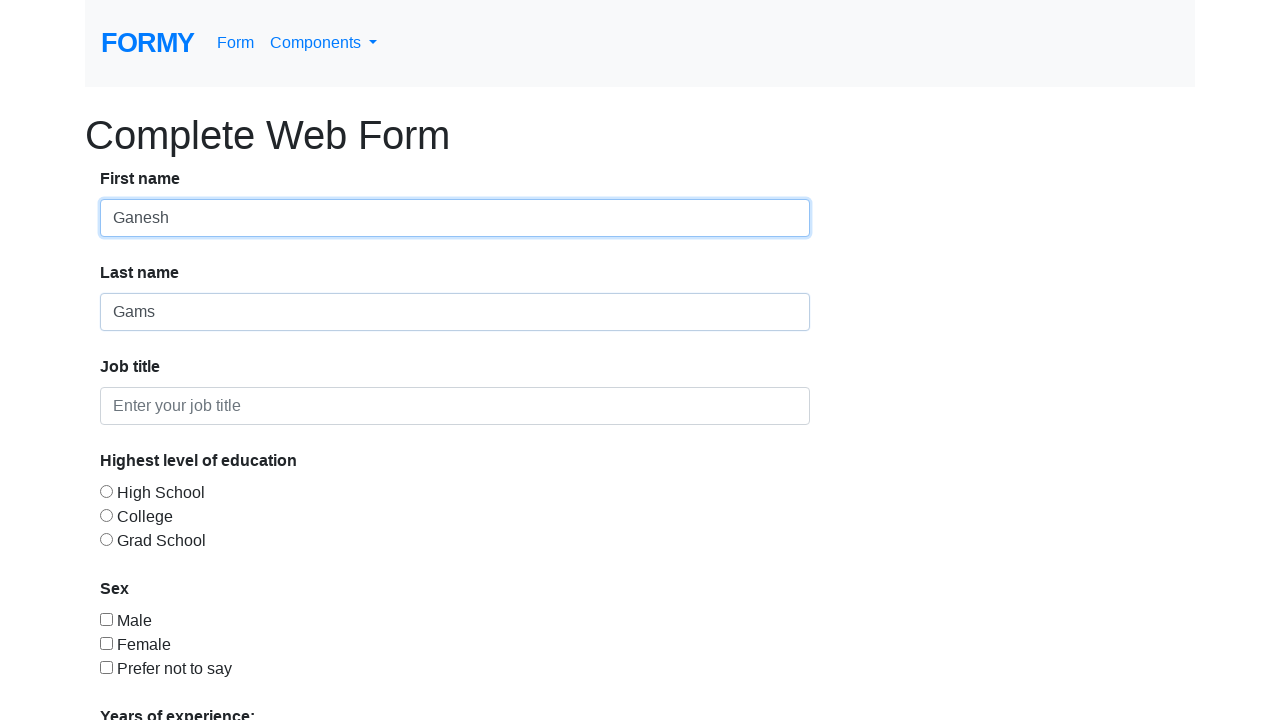

Filled job title field with 'Unemployed' on #job-title
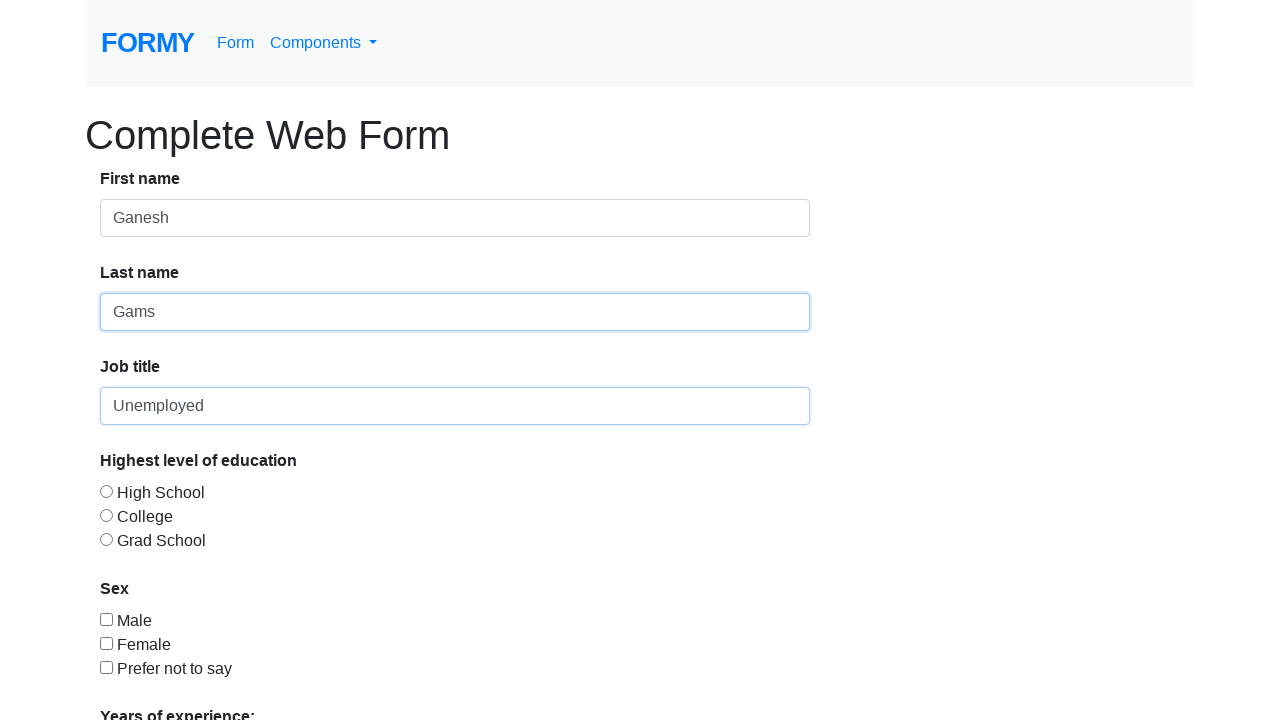

Selected 'College' education level radio button at (106, 515) on #radio-button-2
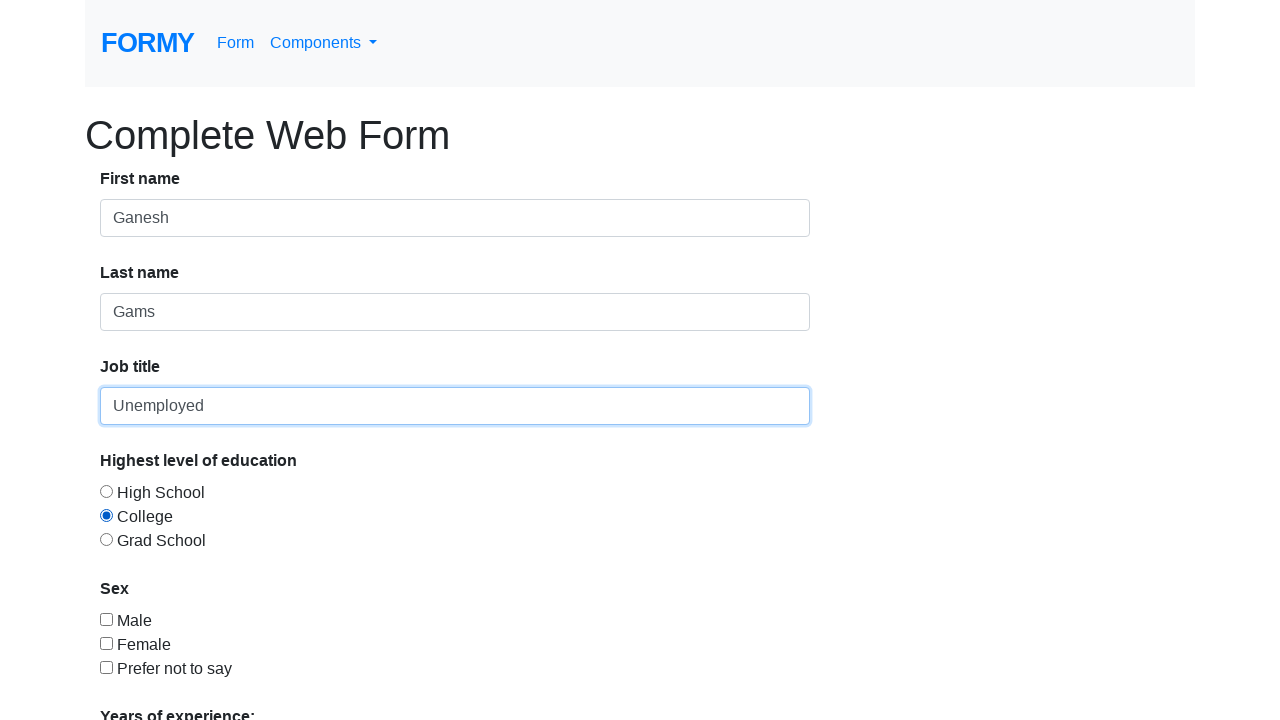

Selected gender checkbox at (106, 667) on #checkbox-3
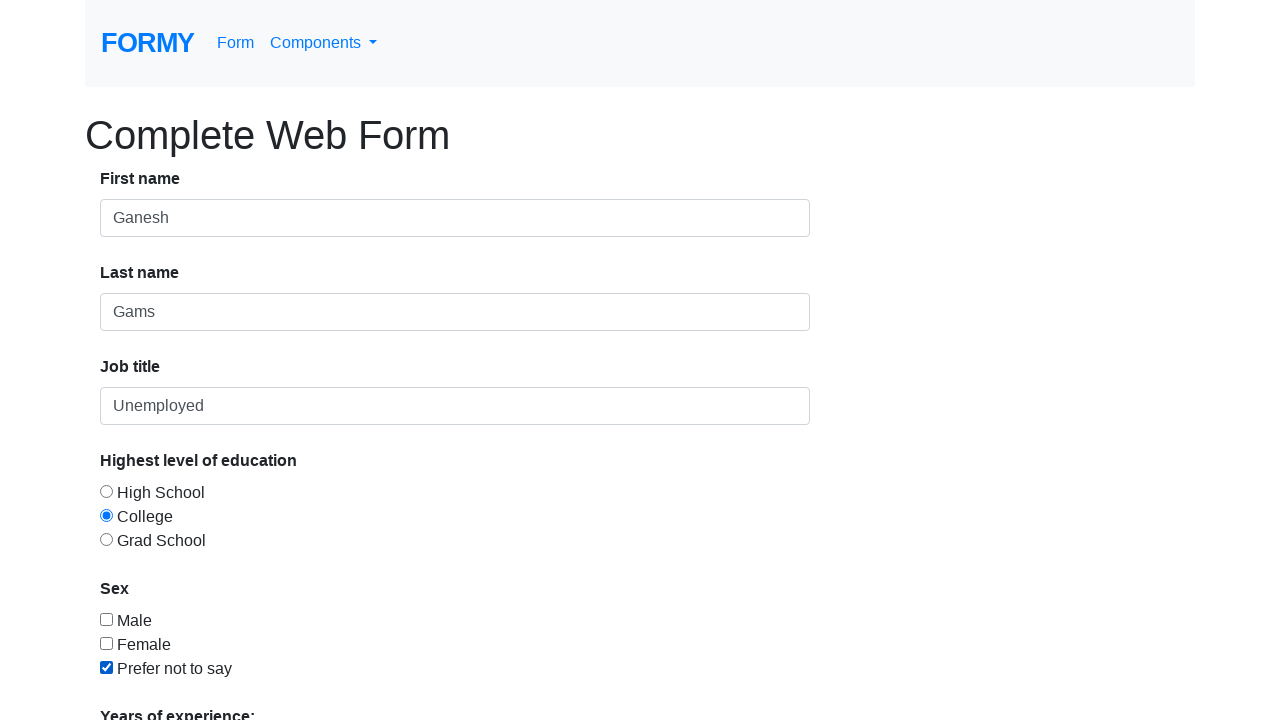

Selected '5-9' years experience from dropdown on #select-menu
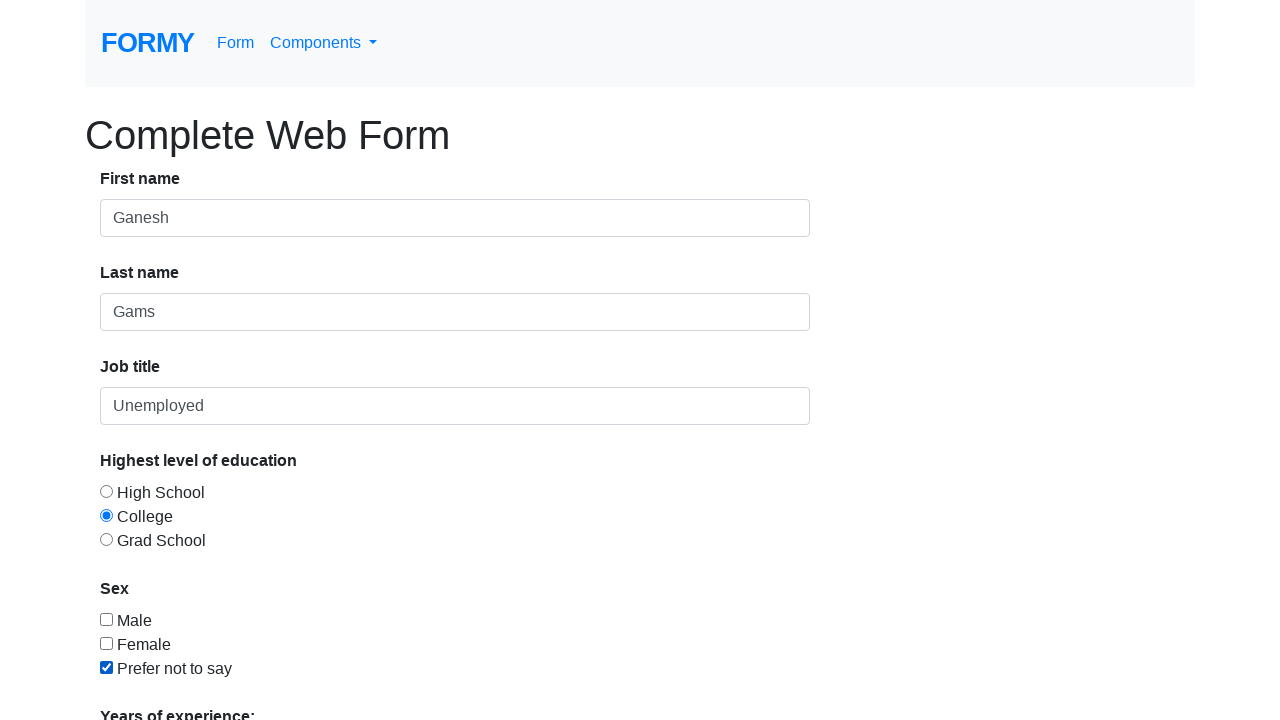

Filled date picker with '05/21/1997' on #datepicker
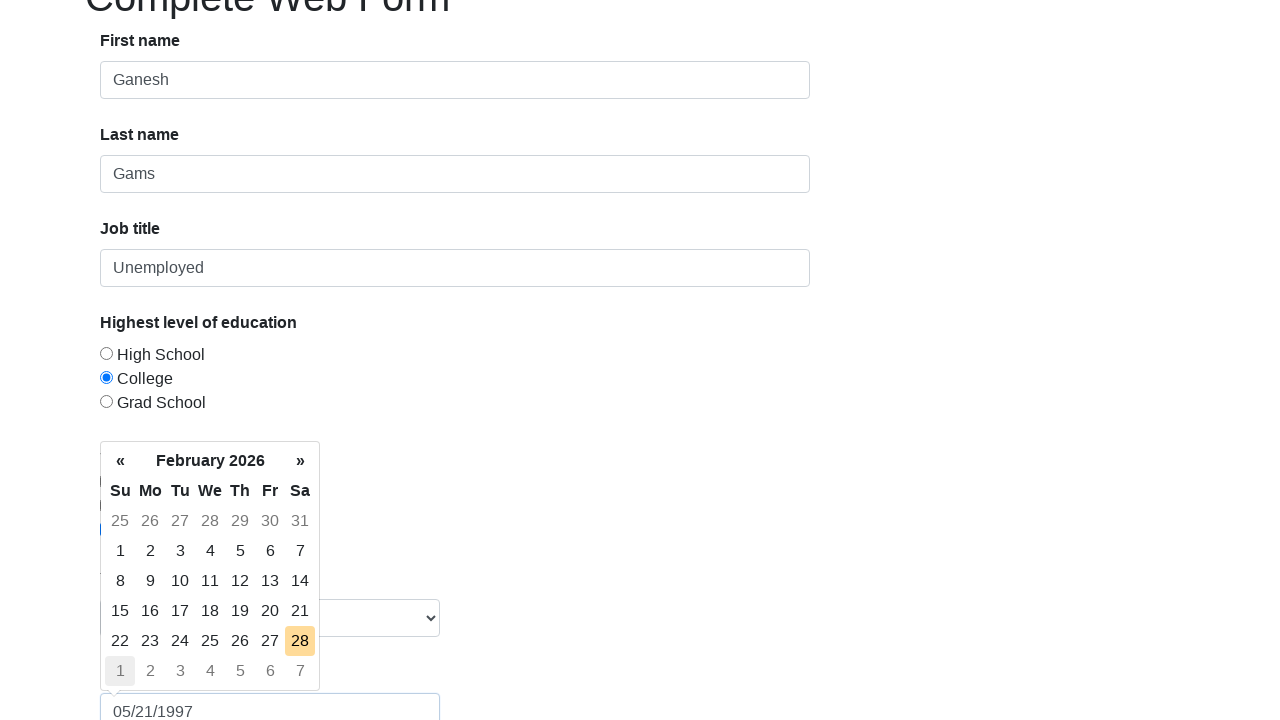

Clicked Submit button to submit the form at (148, 680) on a:has-text('Submit')
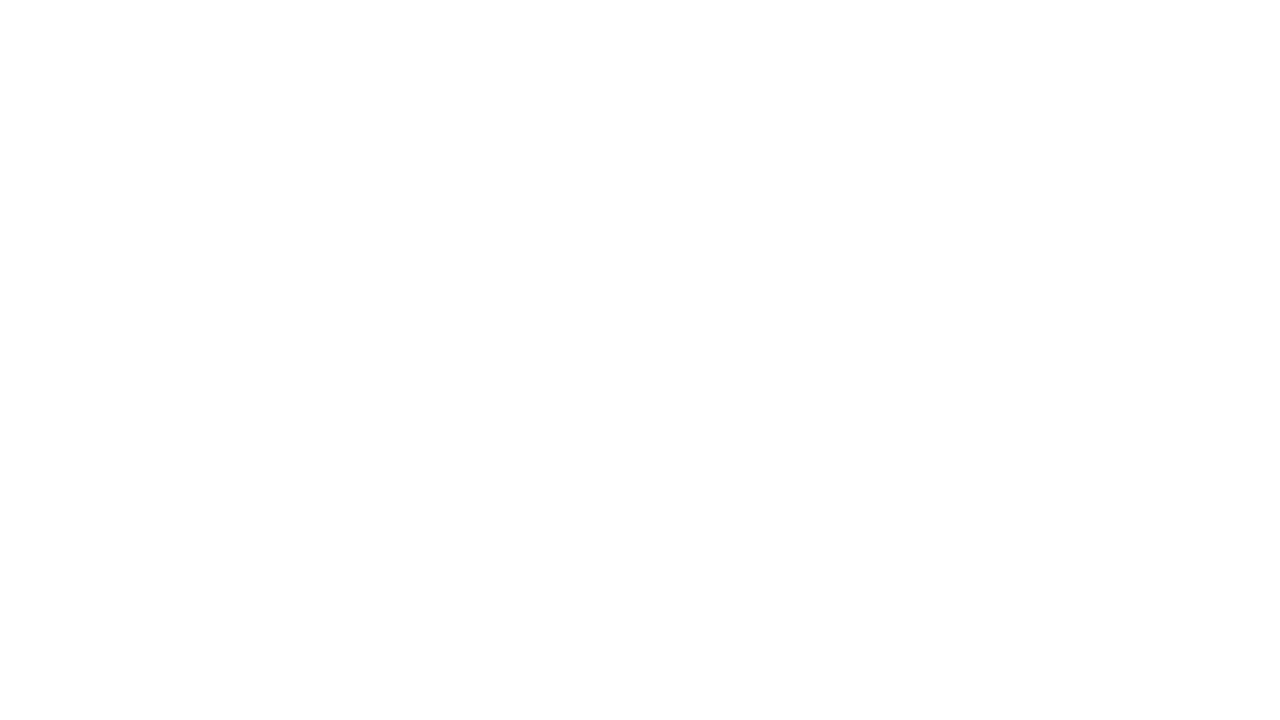

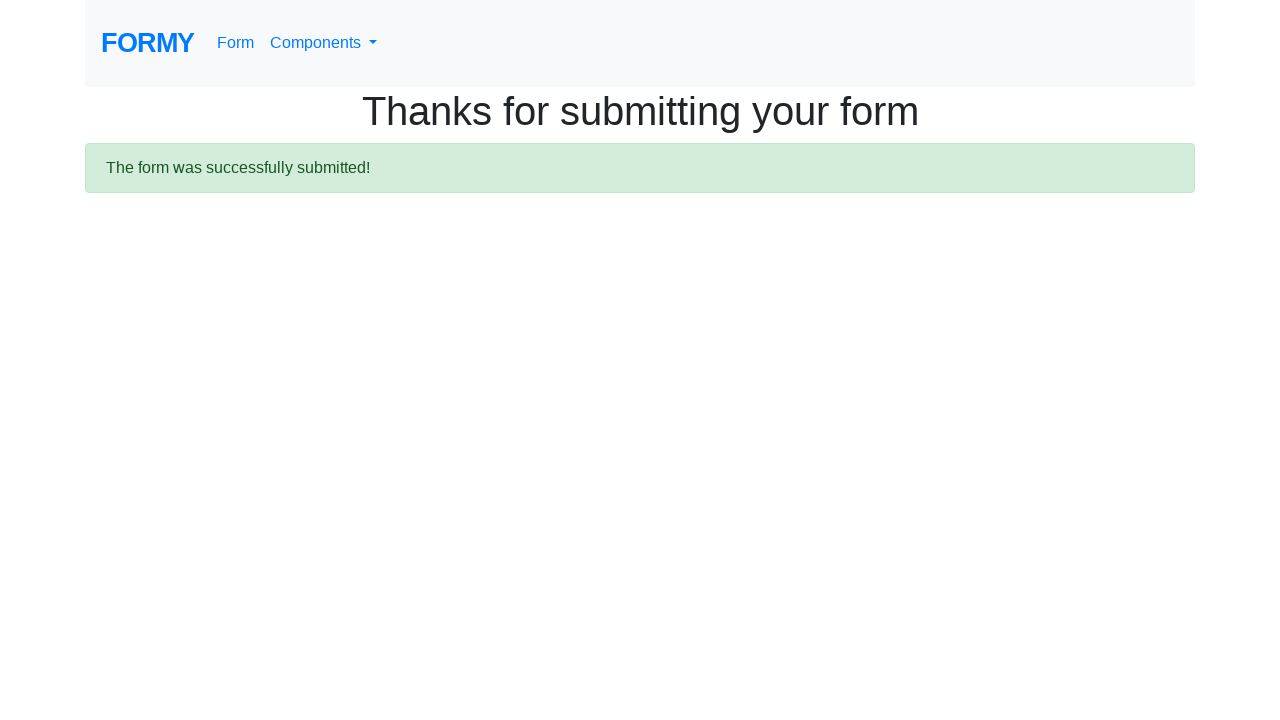